Tests browser window handling by clicking a link that opens a new window/tab, then demonstrates switching between windows by accessing the new window's context.

Starting URL: https://opensource-demo.orangehrmlive.com/web/index.php/auth/login

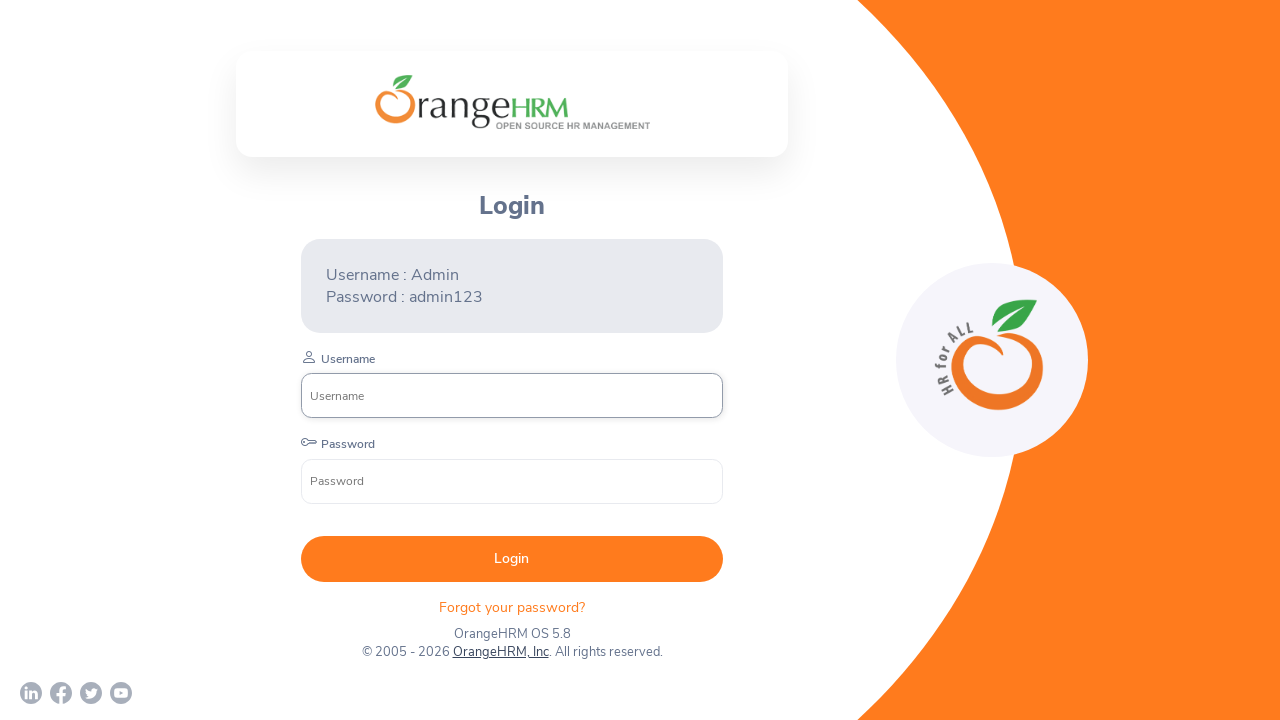

Clicked on OrangeHRM, Inc link to open new window at (500, 652) on xpath=//a[normalize-space()='OrangeHRM, Inc']
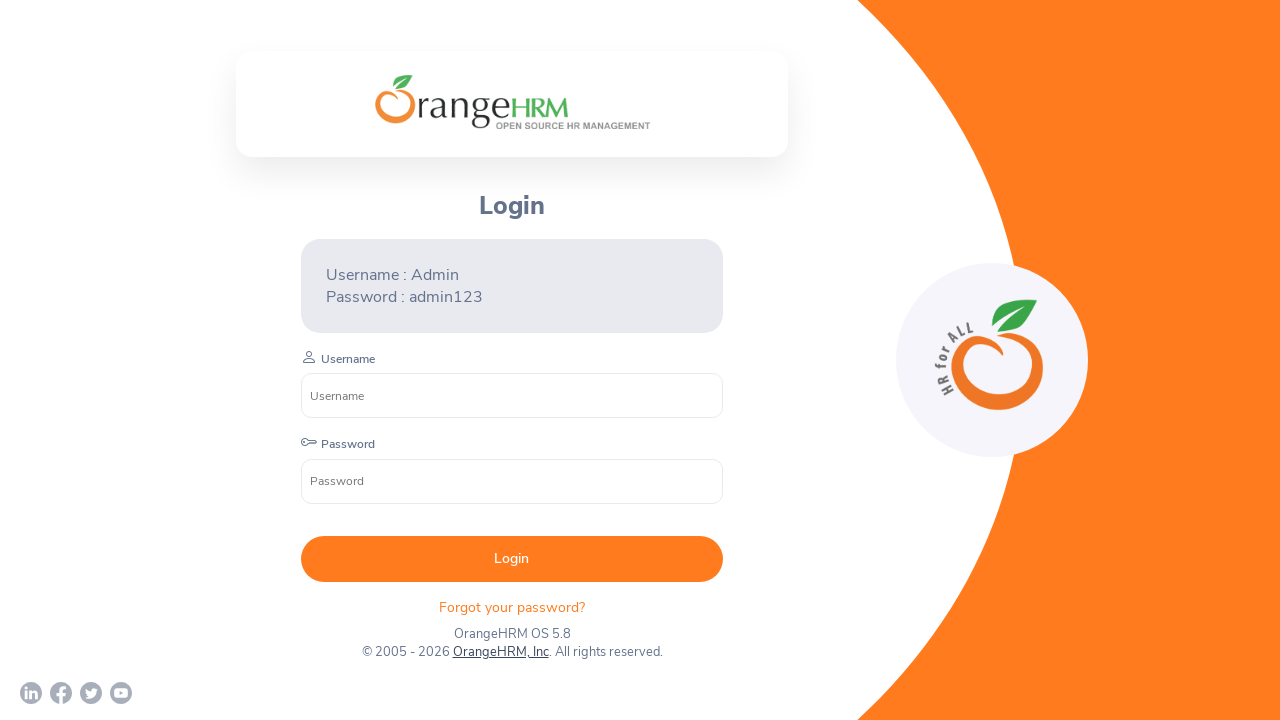

Captured new page/window context from click action
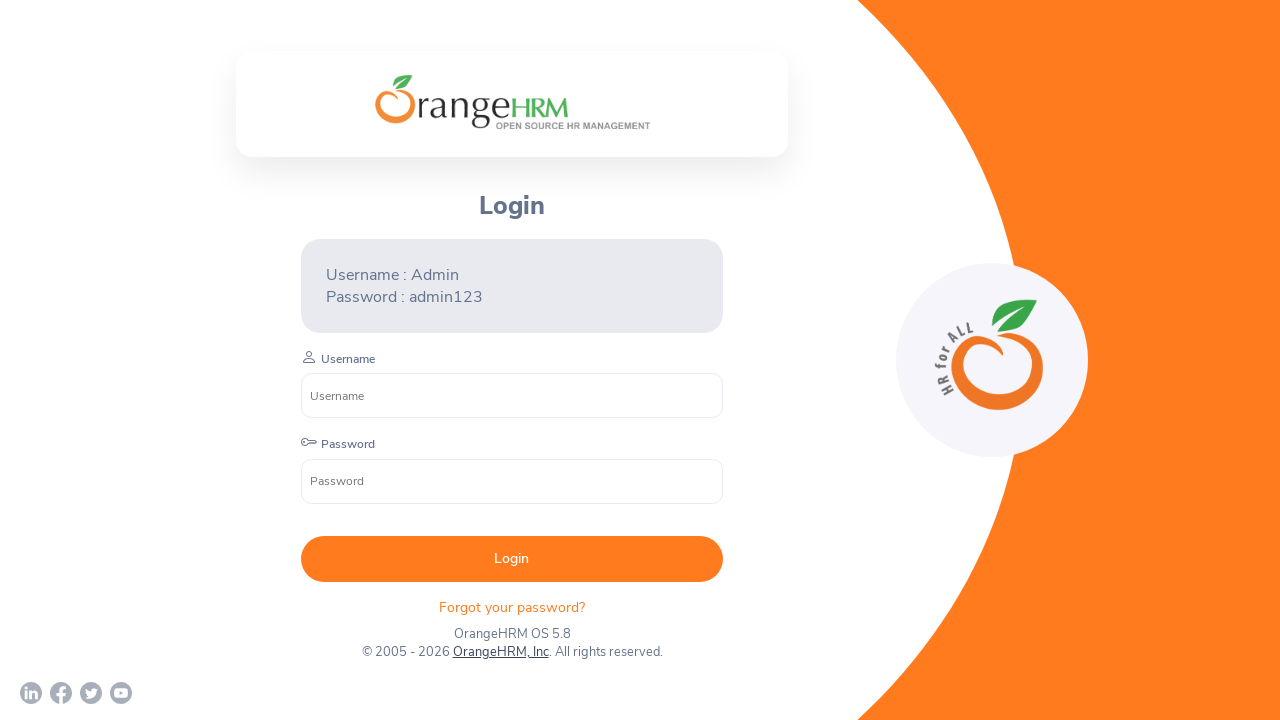

New window loaded successfully
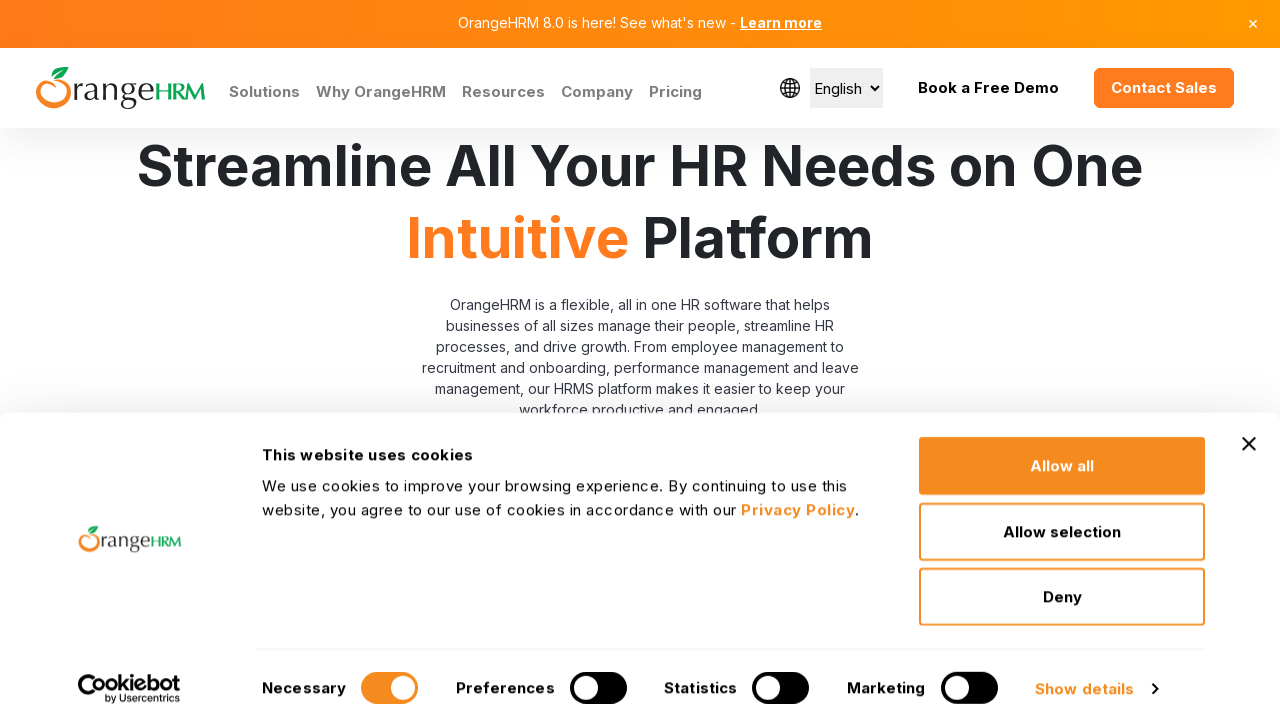

Retrieved new window title: Human Resources Management Software | HRMS | OrangeHRM
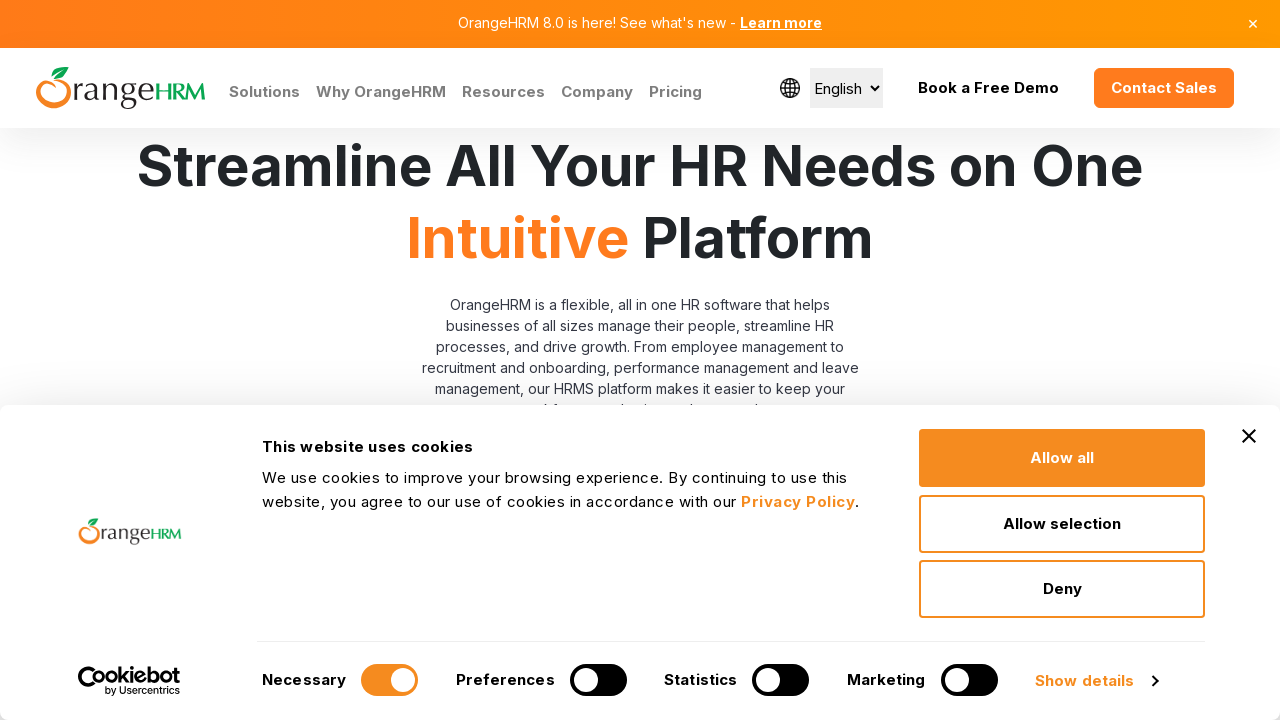

Original page remains accessible for switching back
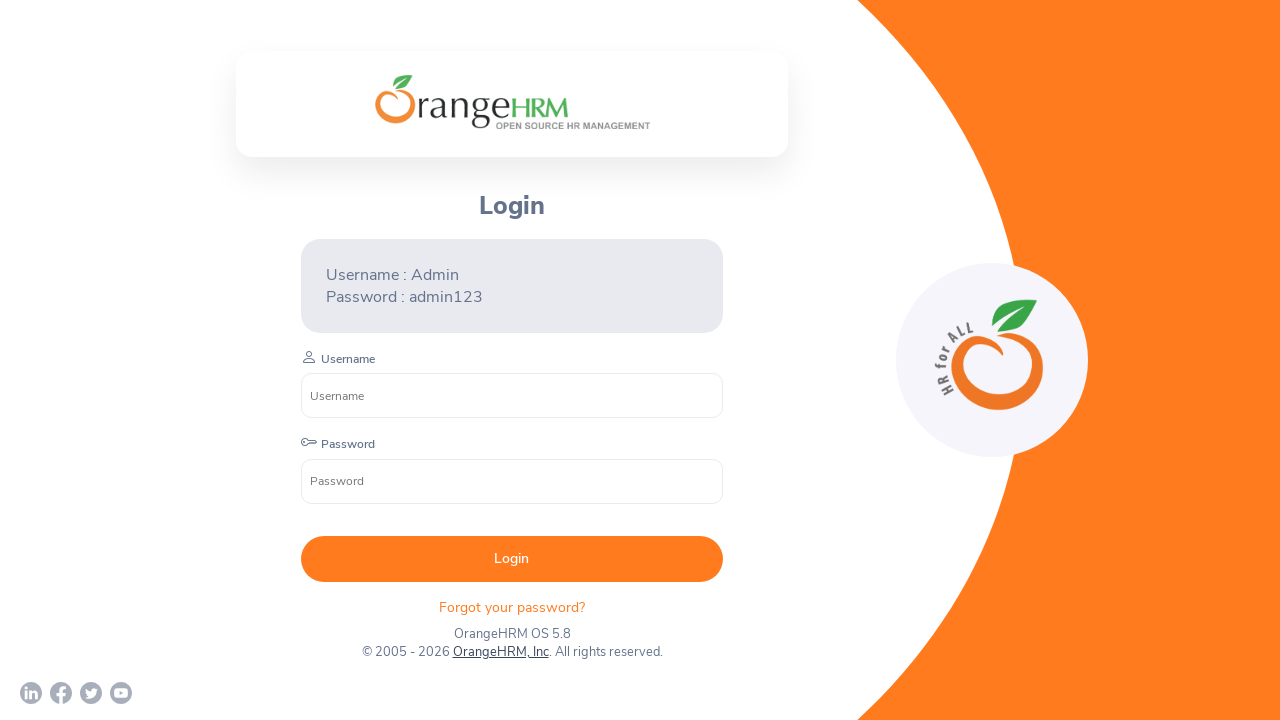

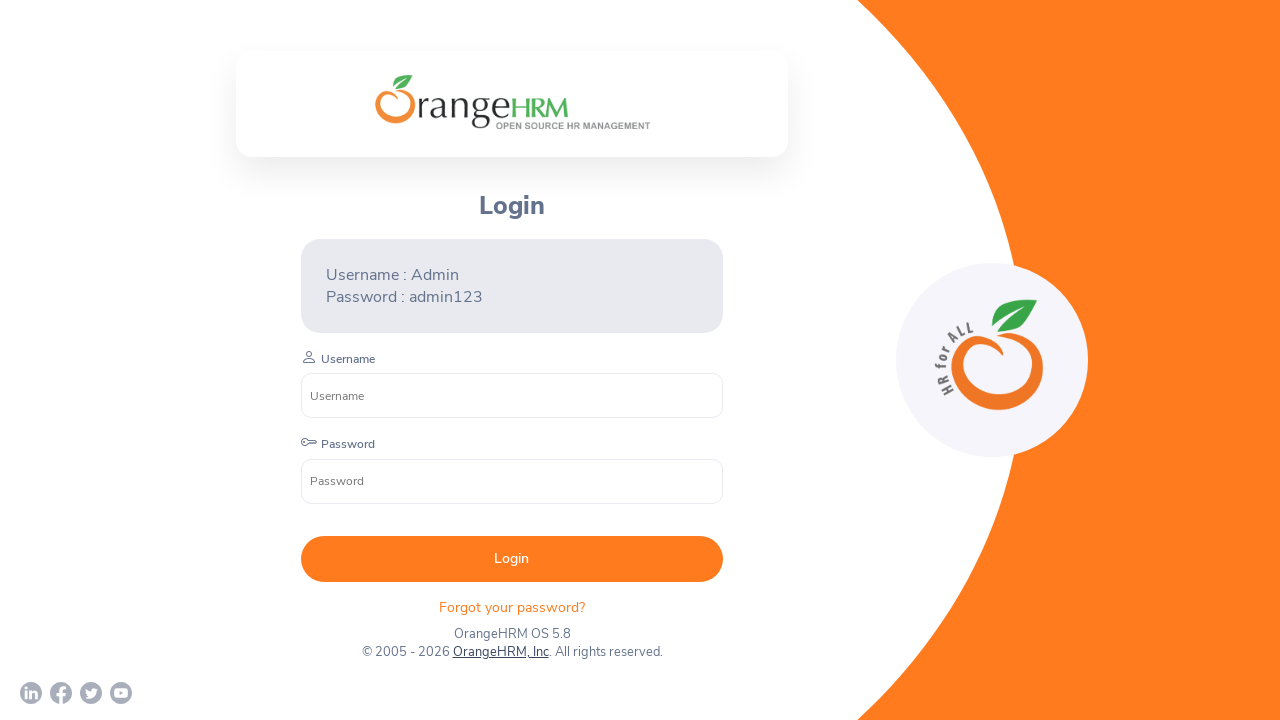